Clicks on the Song/Lyrics menu item and verifies the song title heading

Starting URL: http://www.99-bottles-of-beer.net/

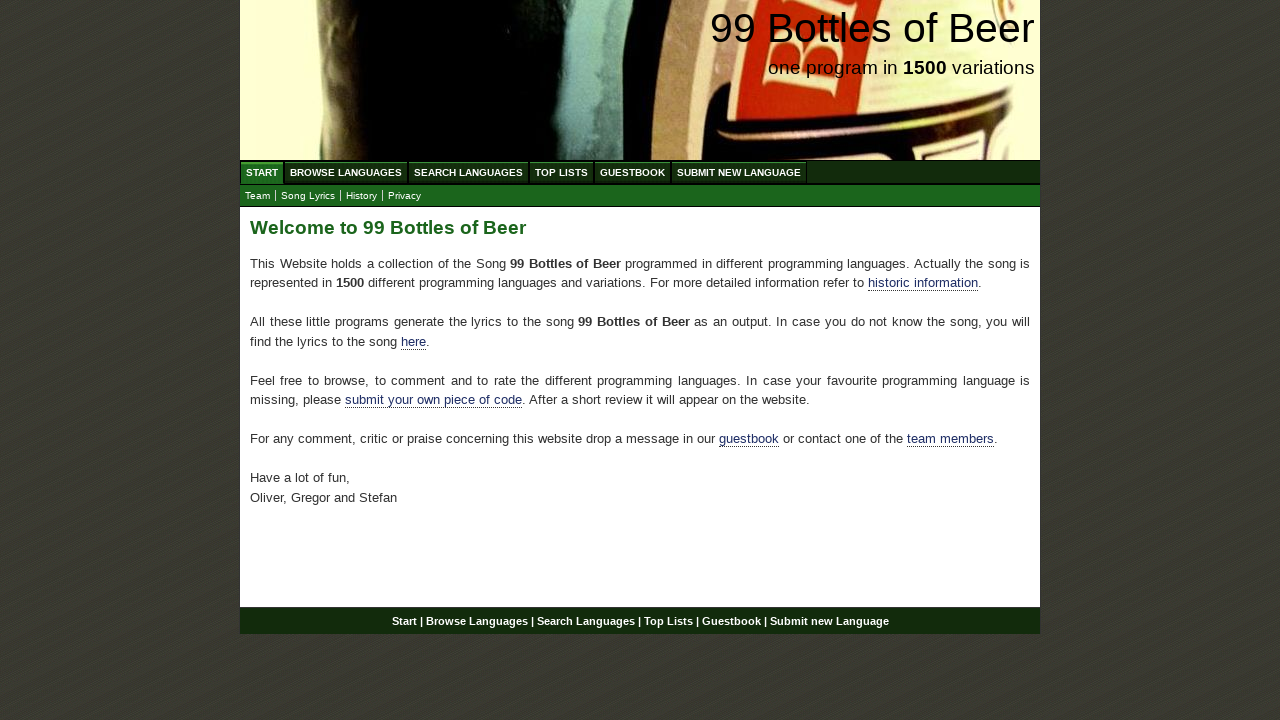

Clicked on the Song/Lyrics menu item at (308, 196) on [href='lyrics.html']
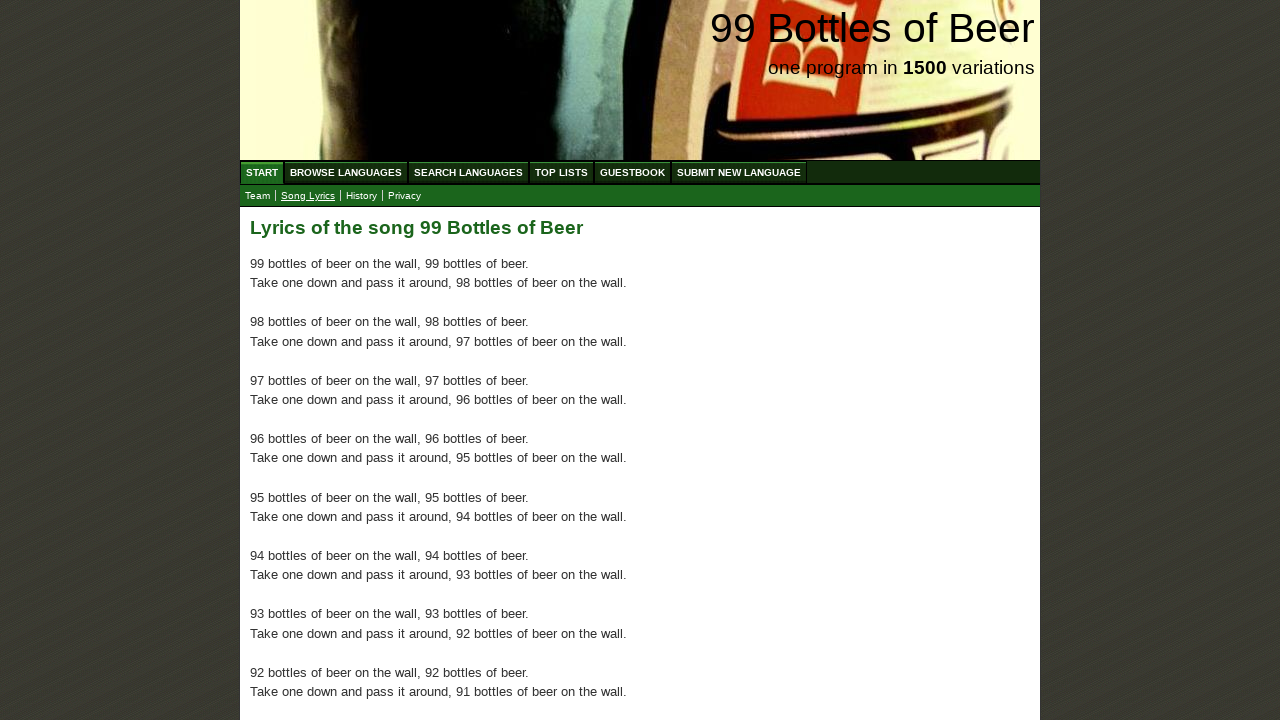

Waited for song title heading to load
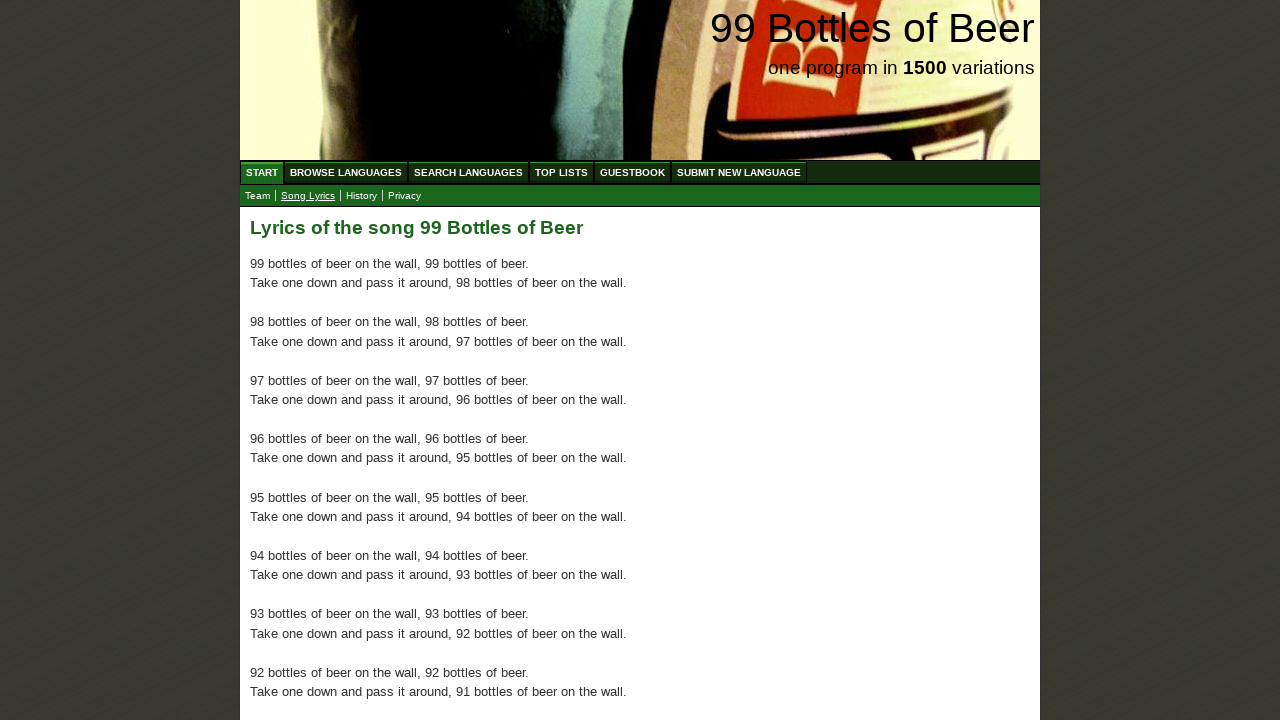

Verified song title heading matches 'Lyrics of the song 99 Bottles of Beer'
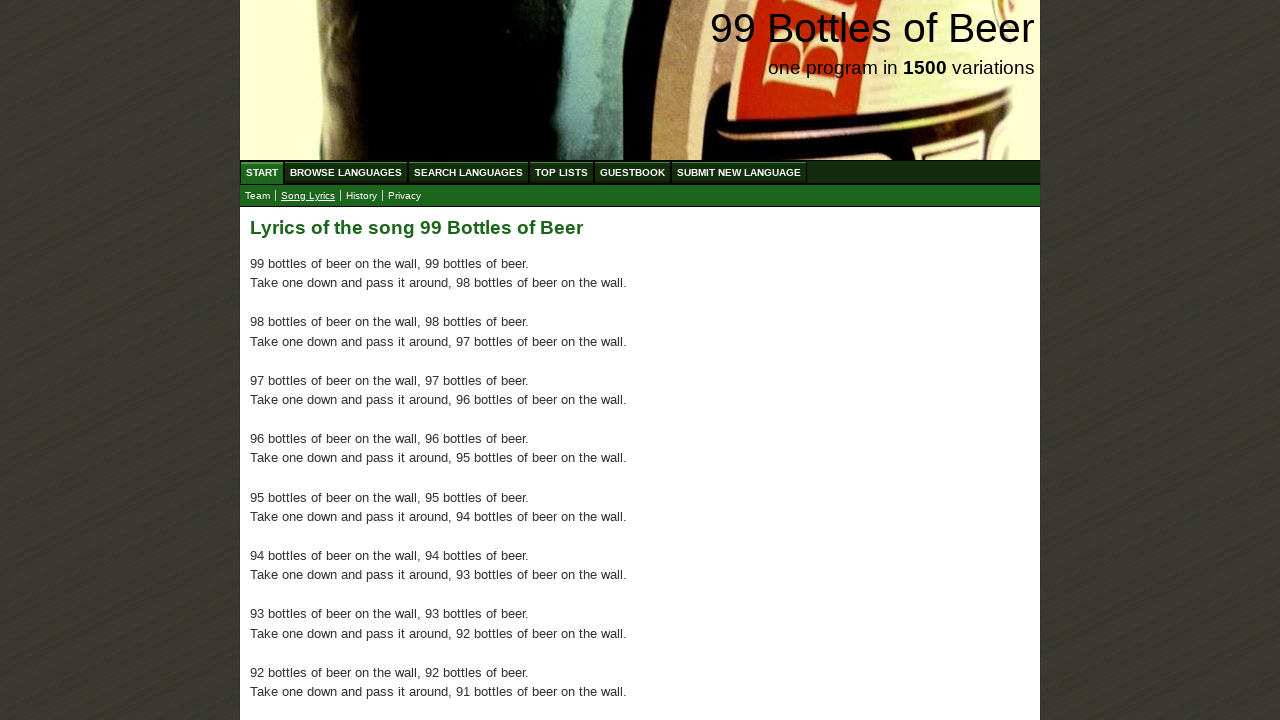

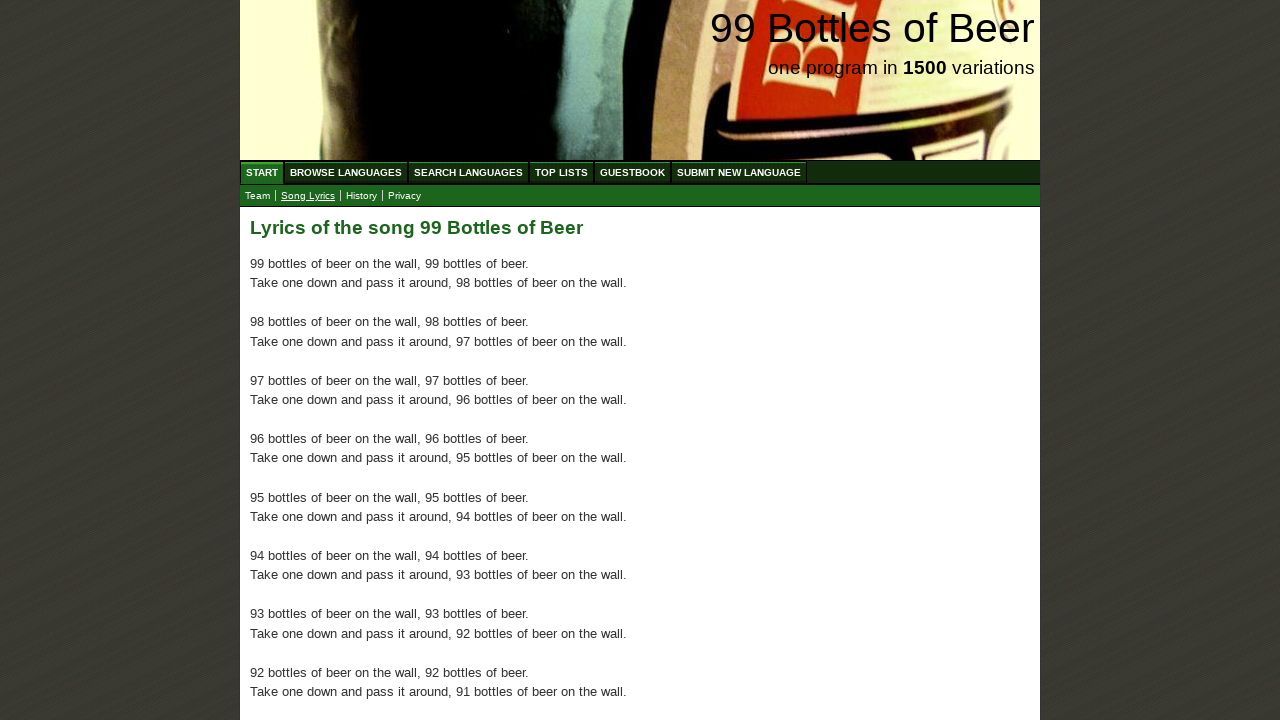